Tests that X winning increments the X score counter and shows X WINS message

Starting URL: https://sethclydesdale.github.io/tic-tac-toe/

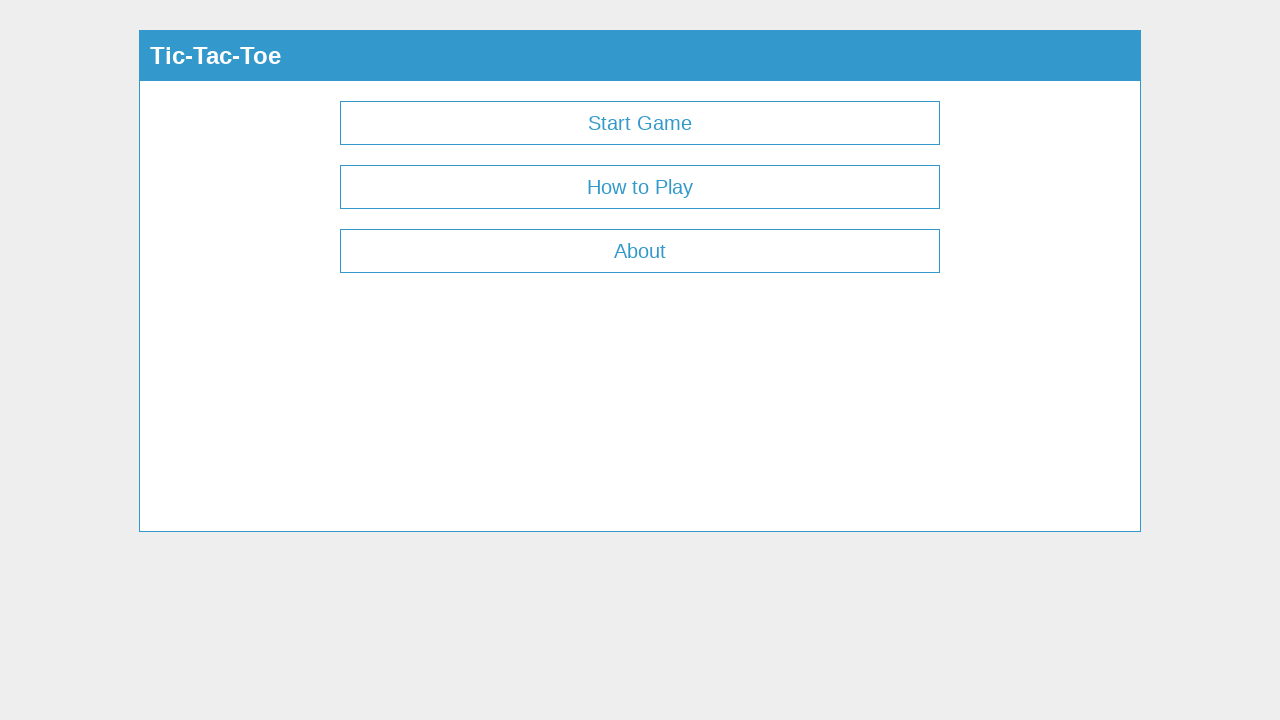

Clicked start game button at (640, 123) on #start-game
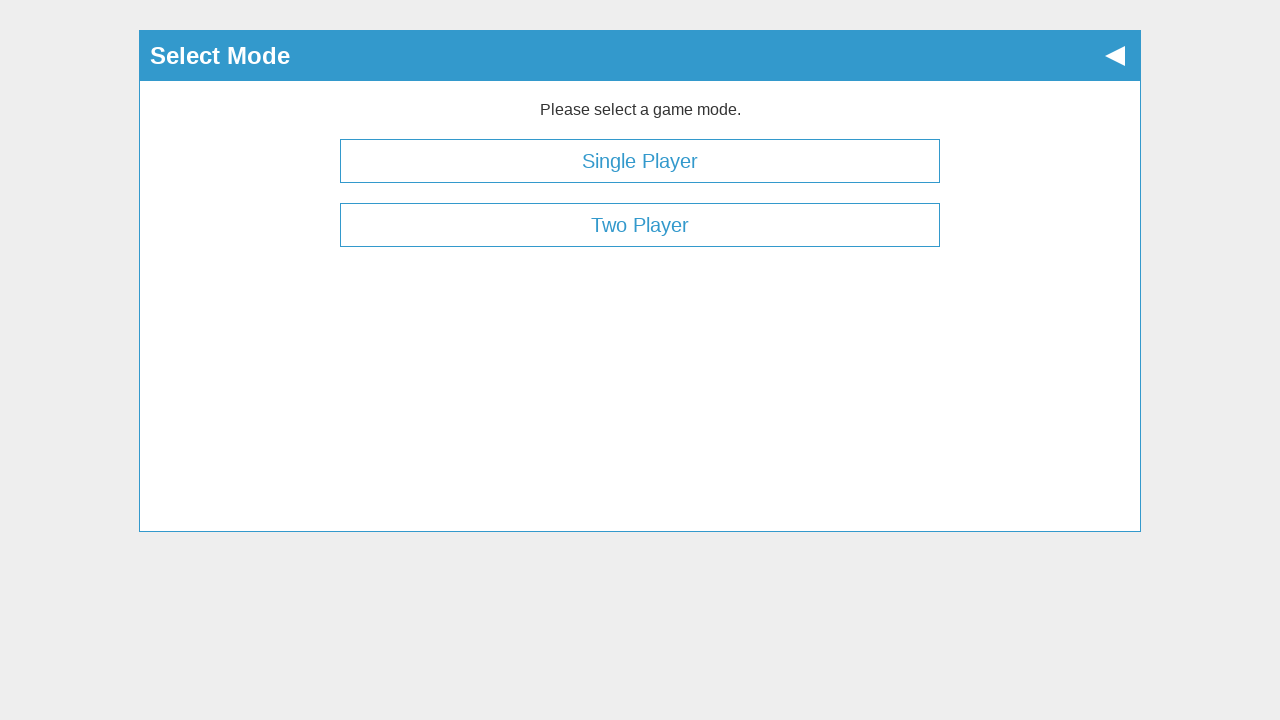

Selected game mode (third button) at (640, 225) on xpath=/html/body/div[2]/button[3]
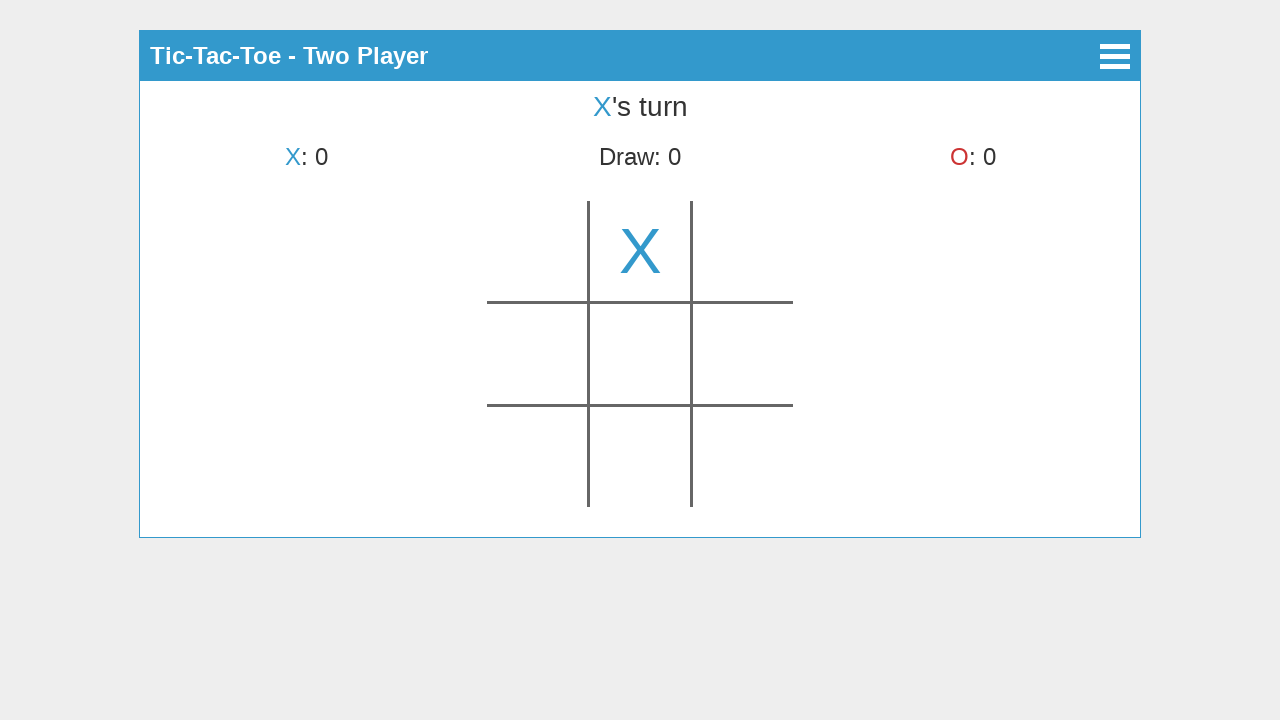

X played move at position s0 at (743, 457) on #s0
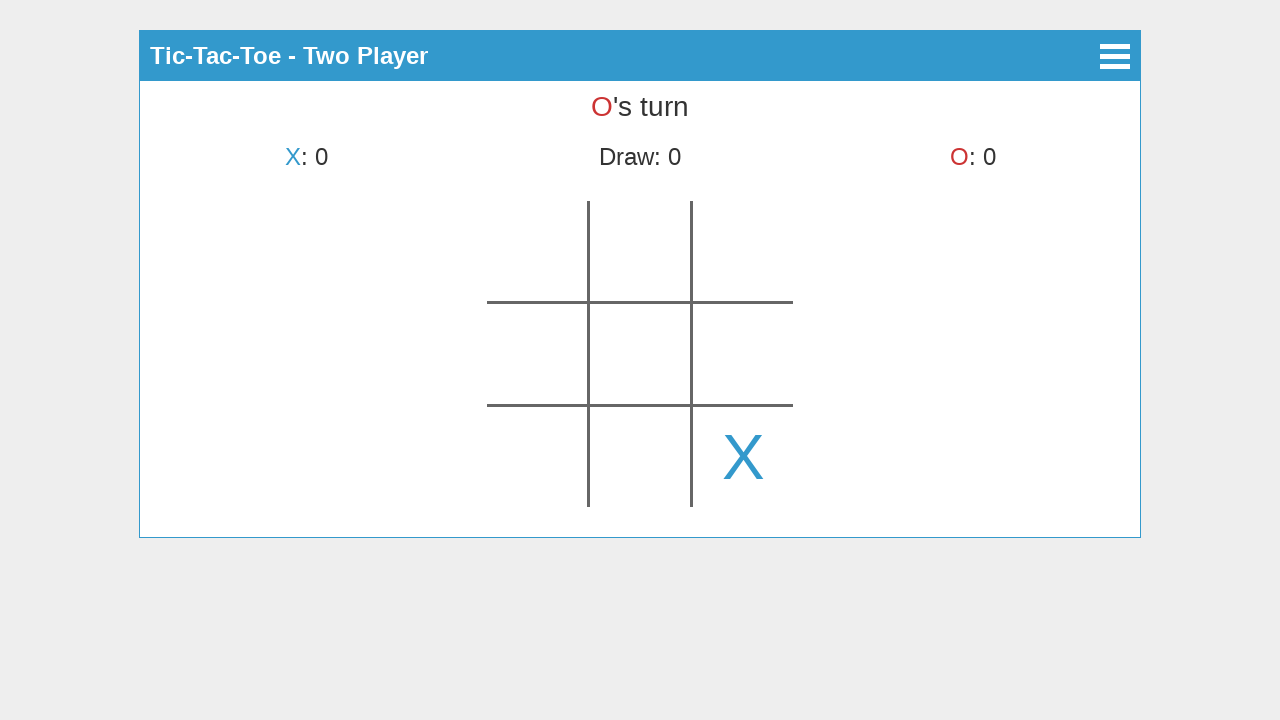

O played move at position s4 at (642, 354) on #s4
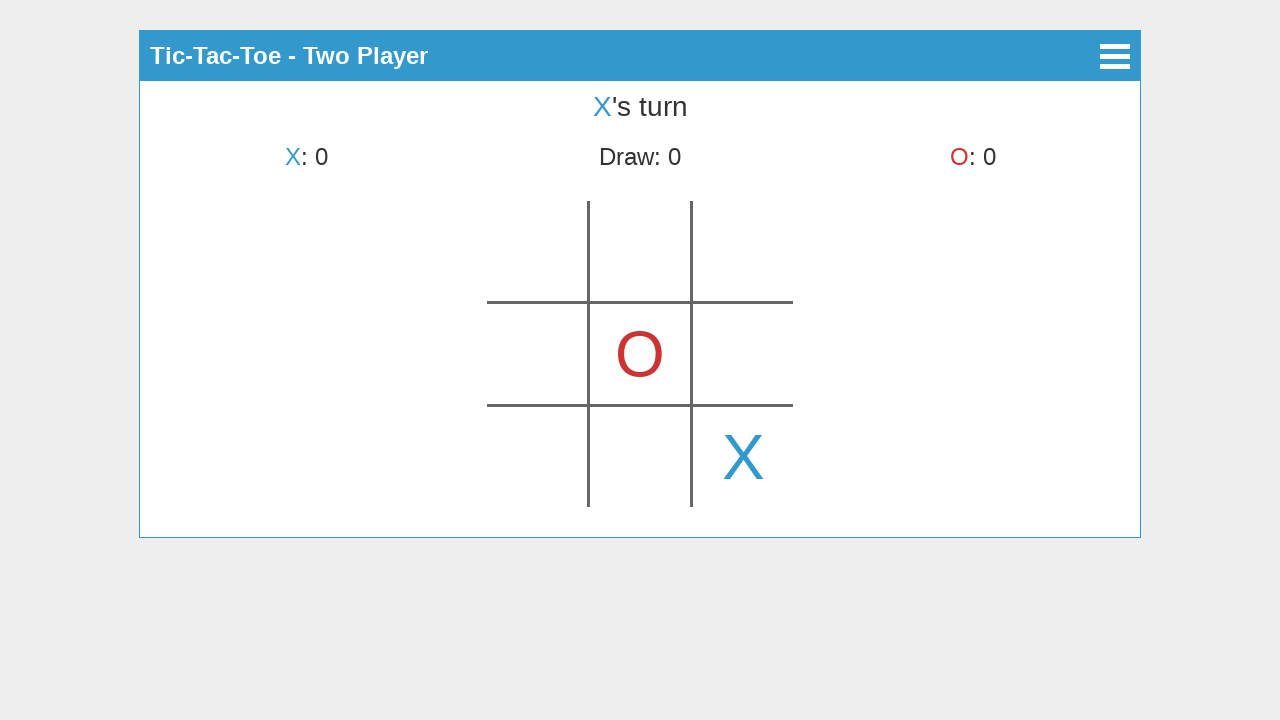

X played move at position s3 at (743, 354) on #s3
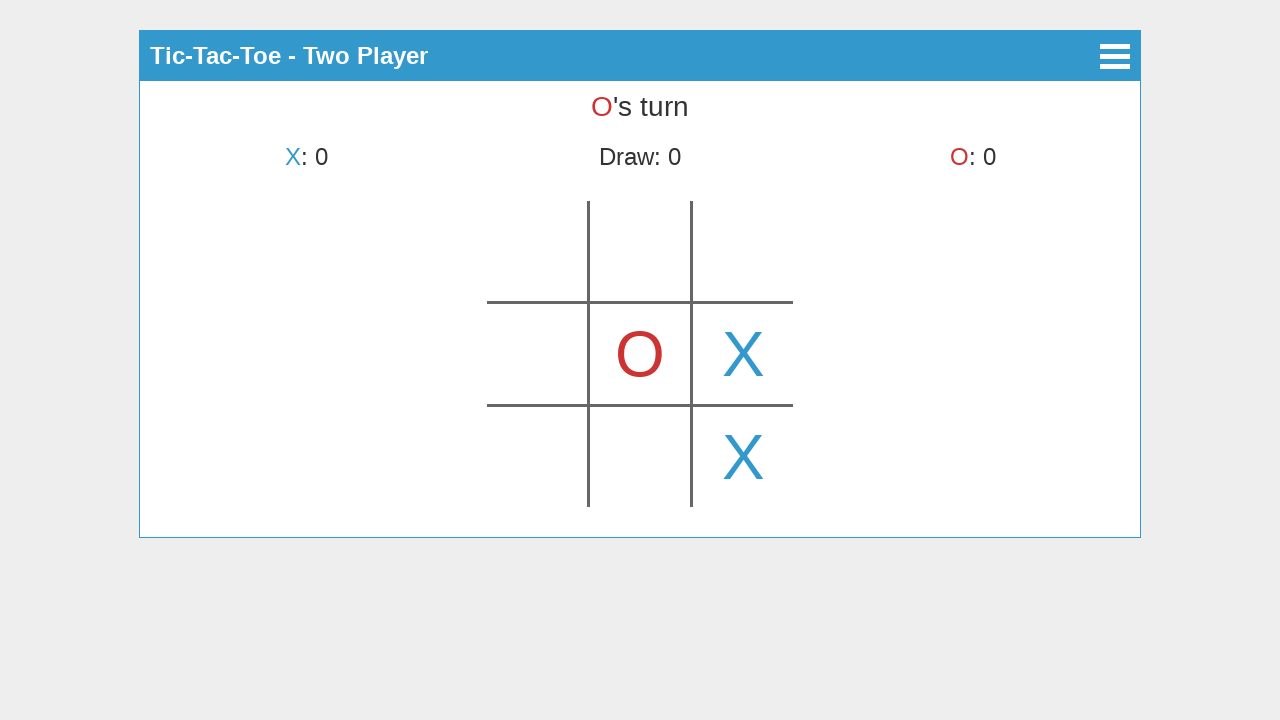

O played move at position s7 at (642, 251) on #s7
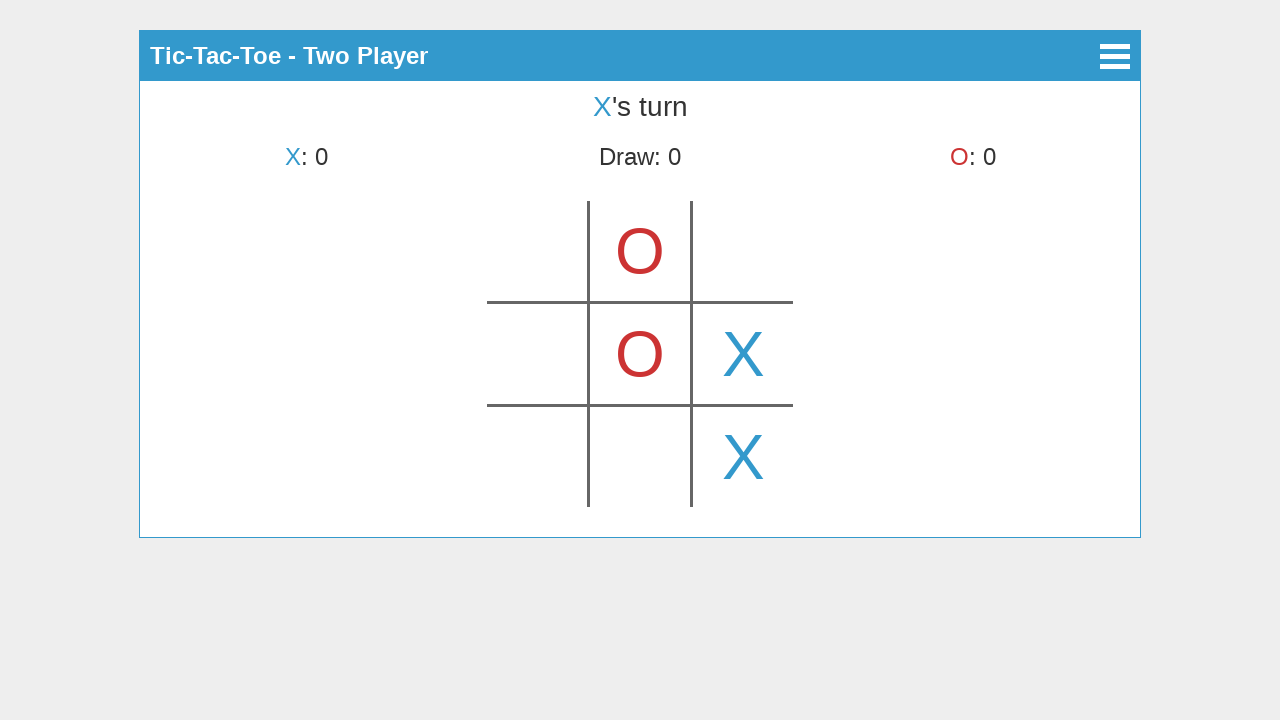

X played move at position s6 and won the game at (743, 251) on #s6
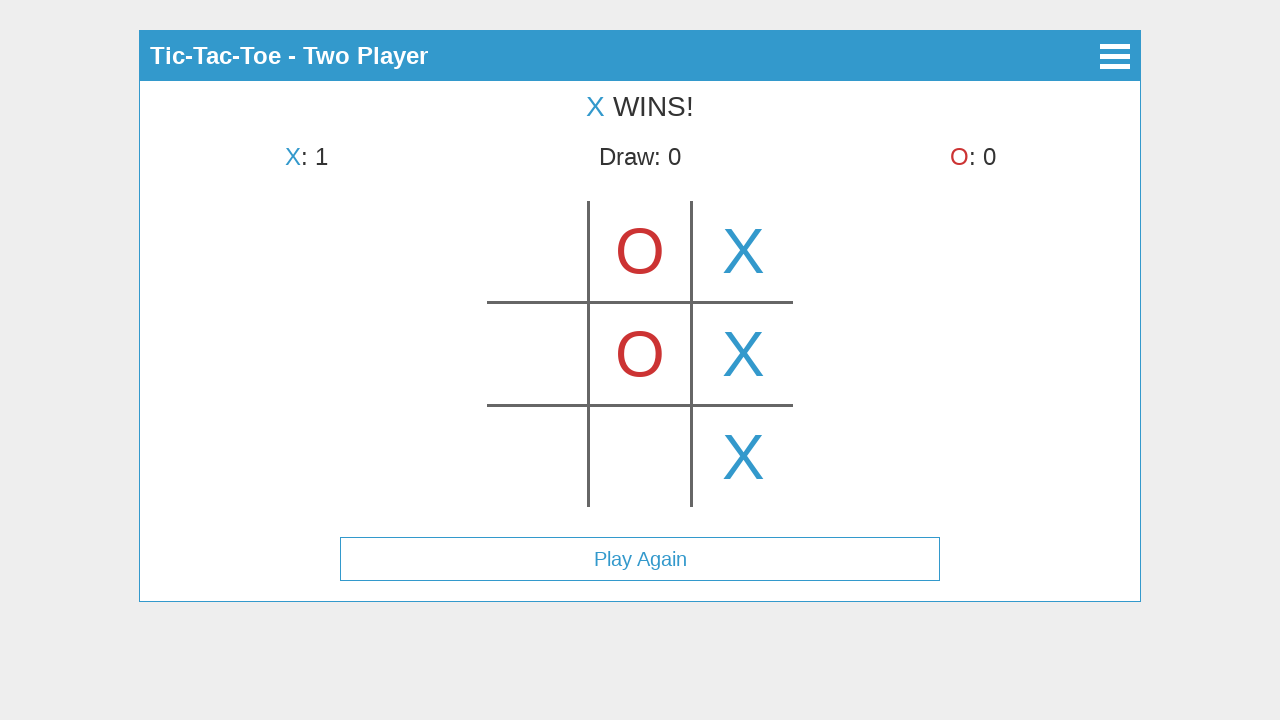

Verified X WINS message is displayed
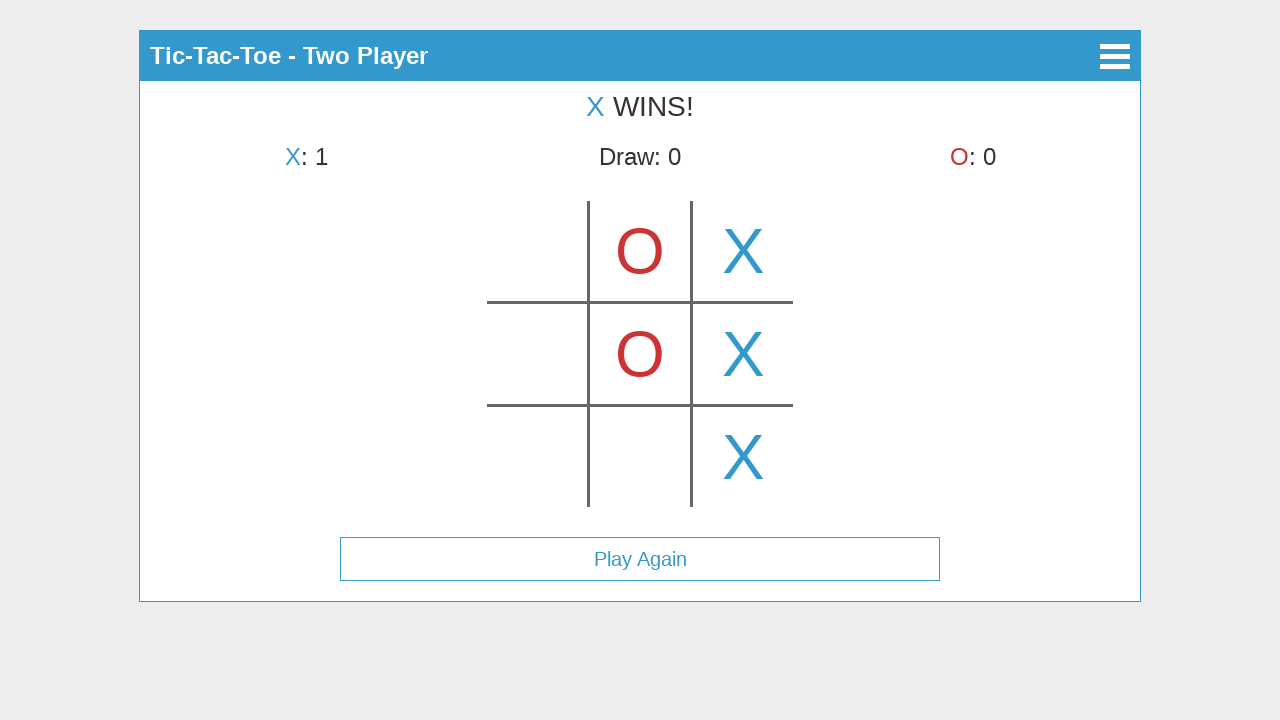

Verified X score counter incremented to 1
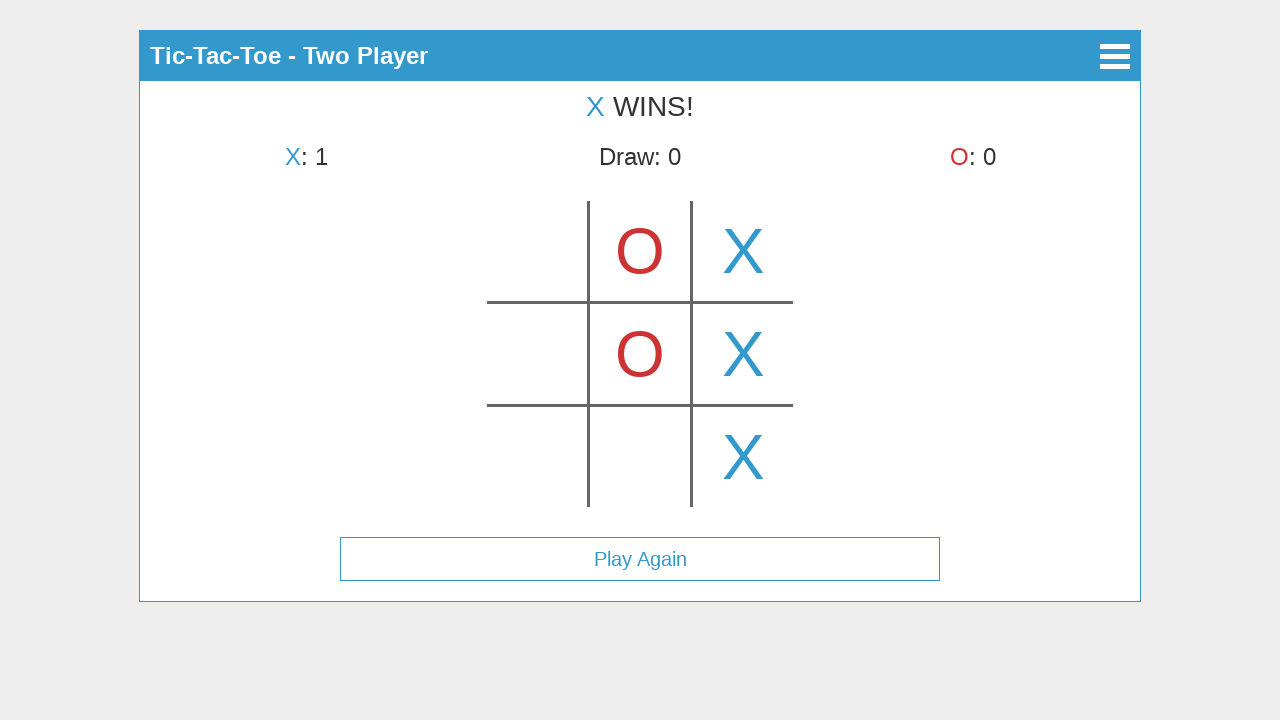

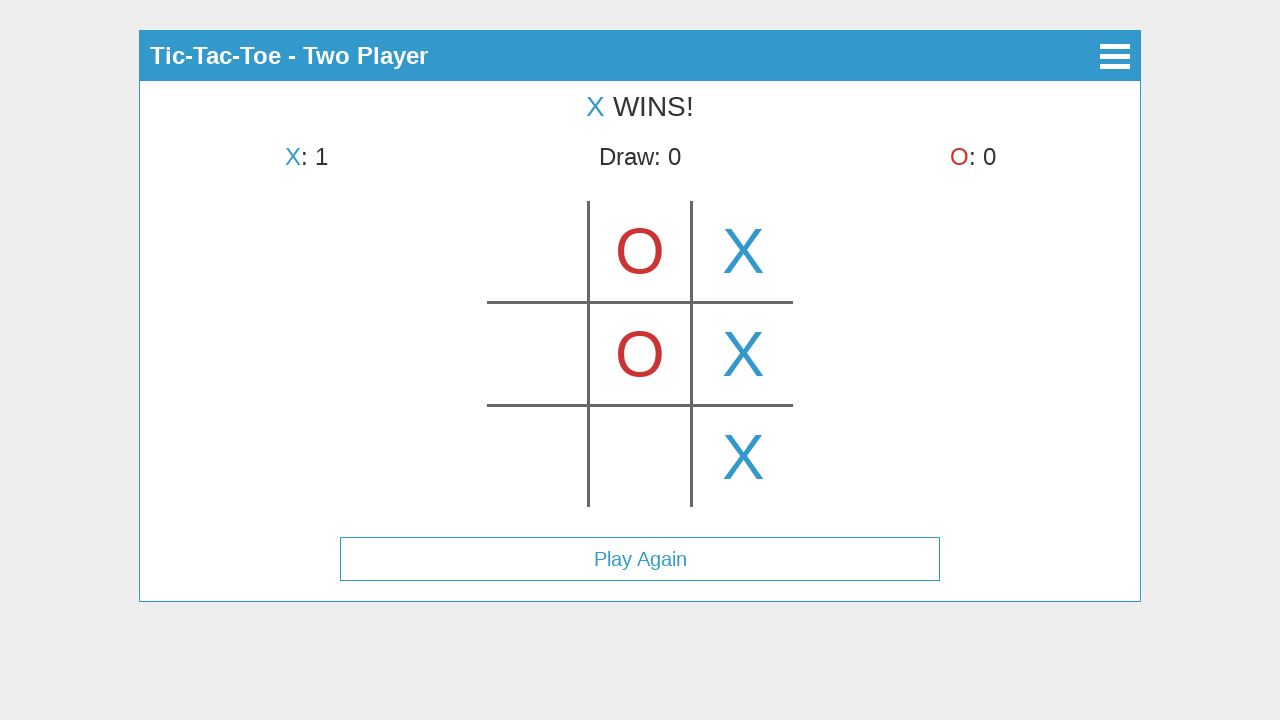